Simple navigation test to verify the Rahul Shetty Academy homepage loads correctly

Starting URL: https://rahulshettyacademy.com/

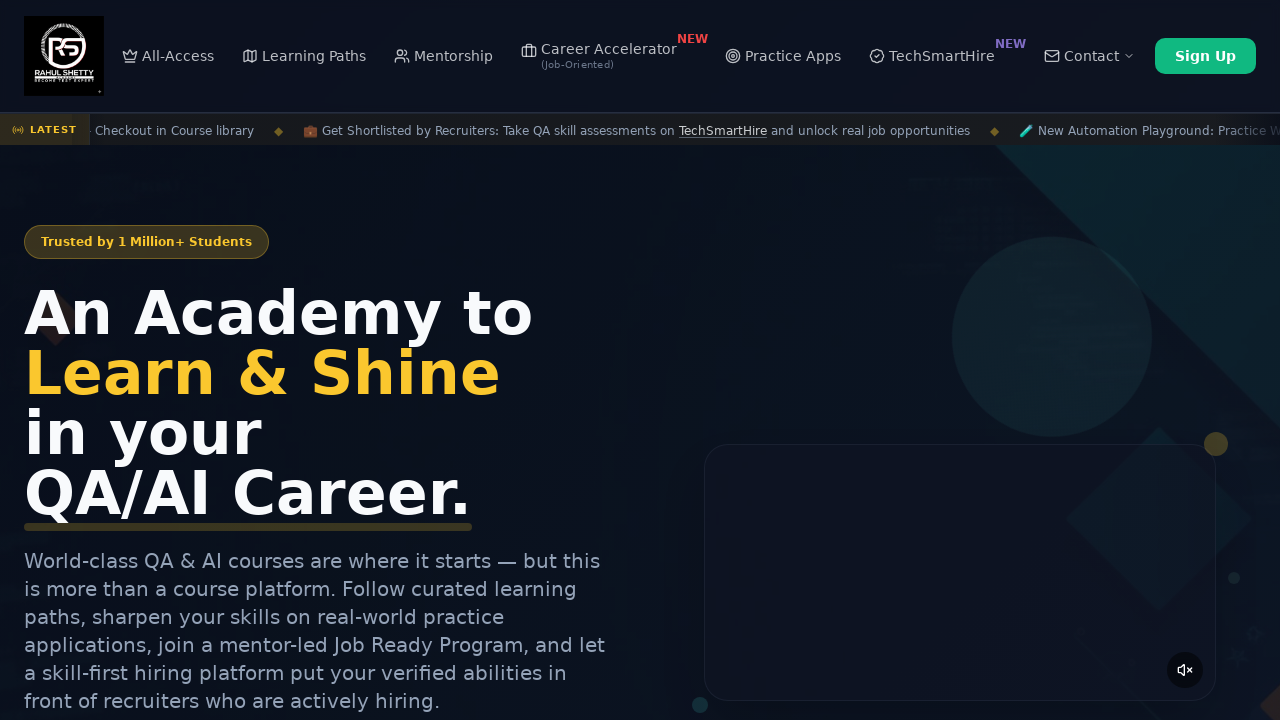

Waited for page to reach domcontentloaded state
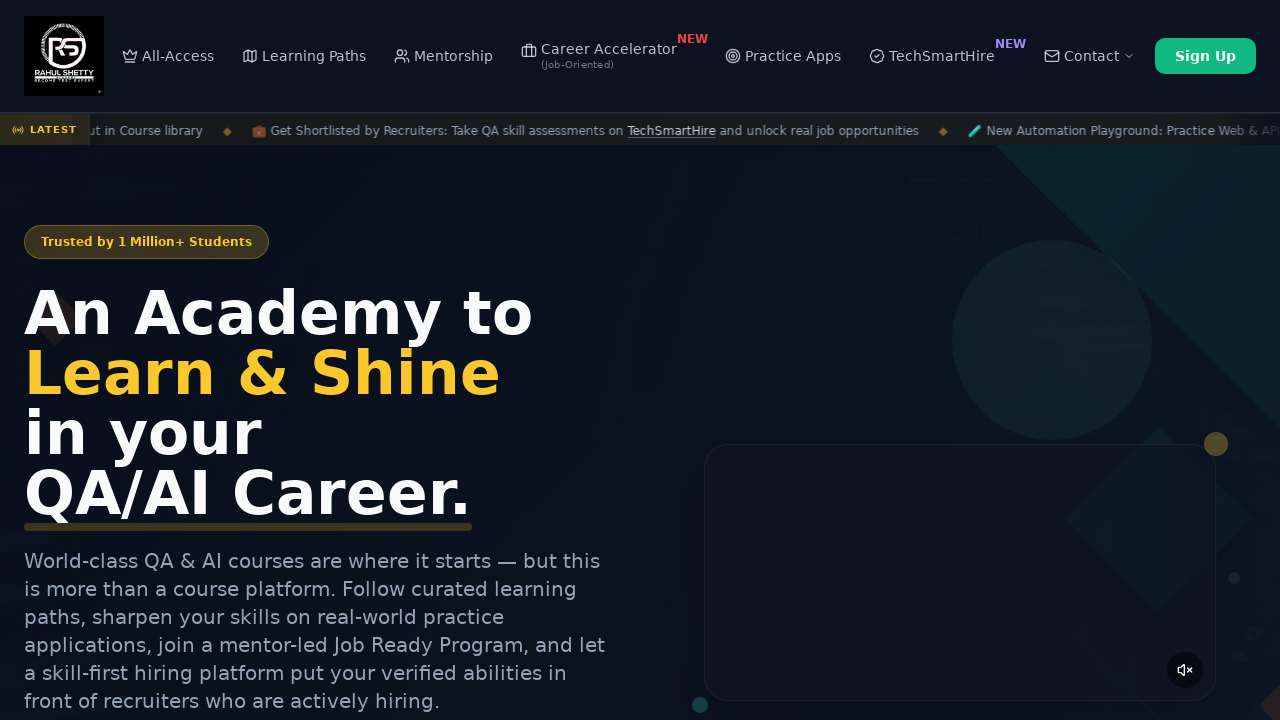

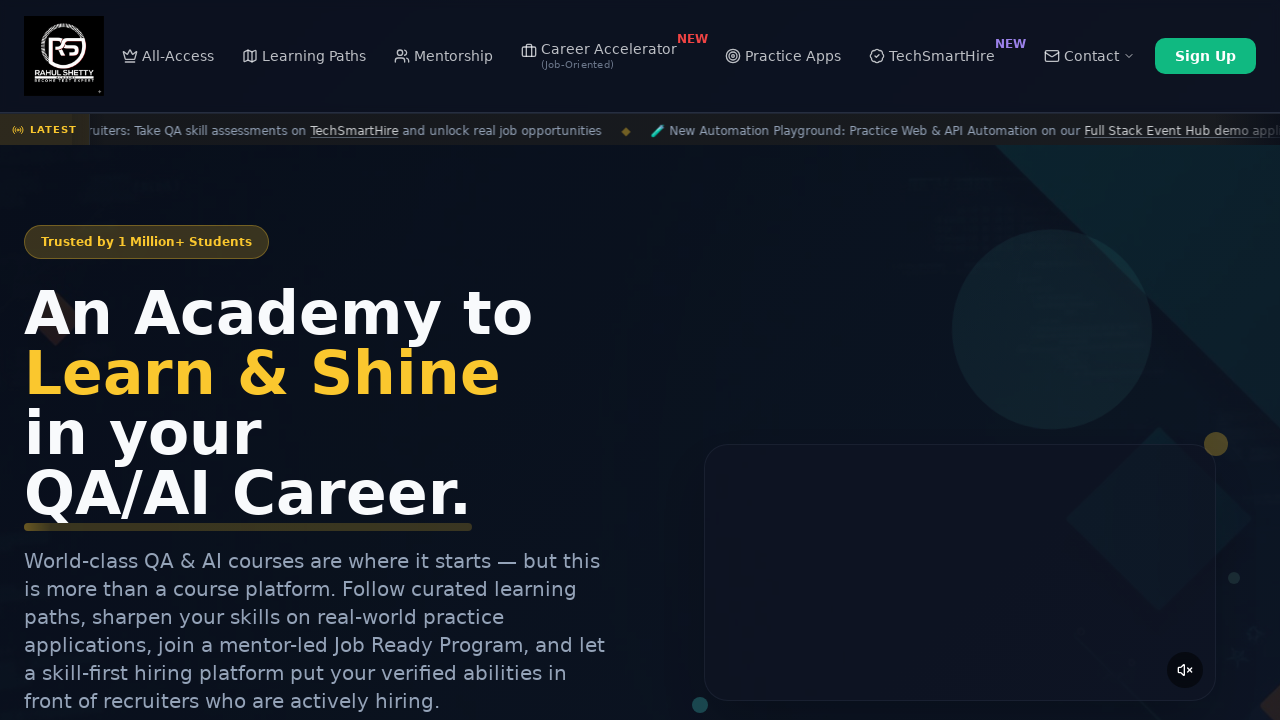